Tests handling client-side JavaScript delays when loading data

Starting URL: http://uitestingplayground.com/

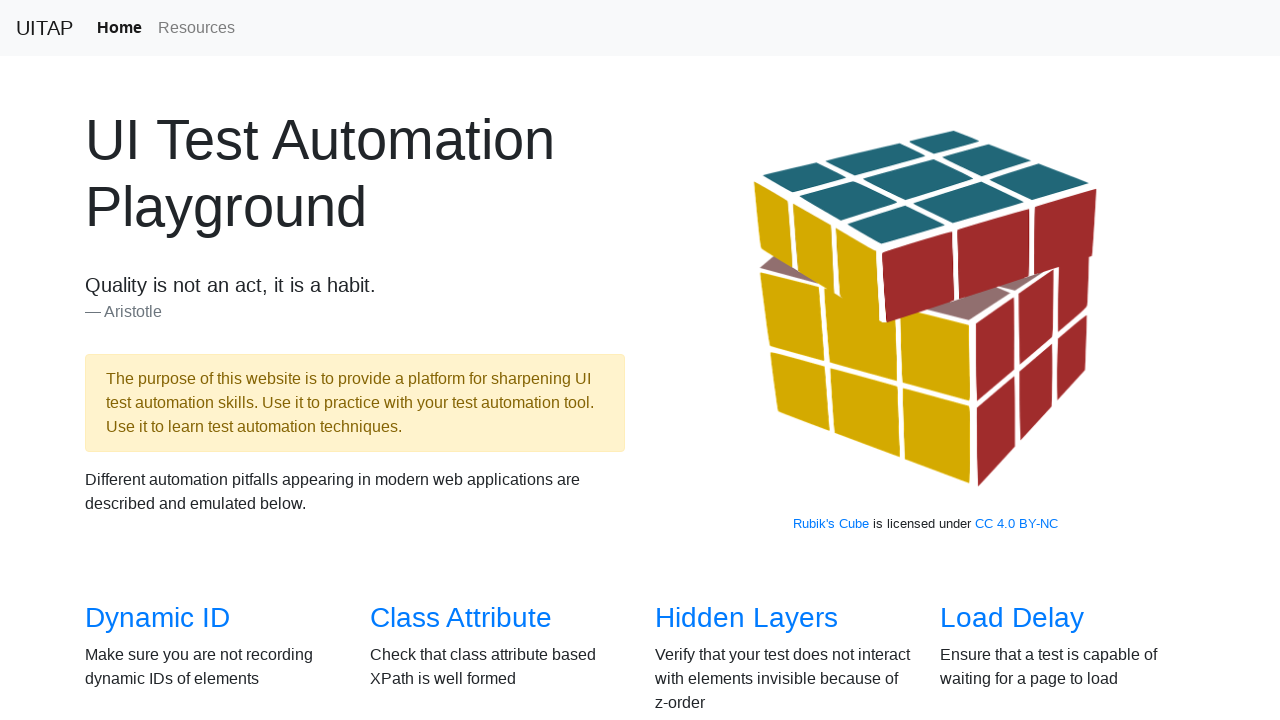

Clicked on Client Side Delay link at (478, 360) on text=Client Side Delay
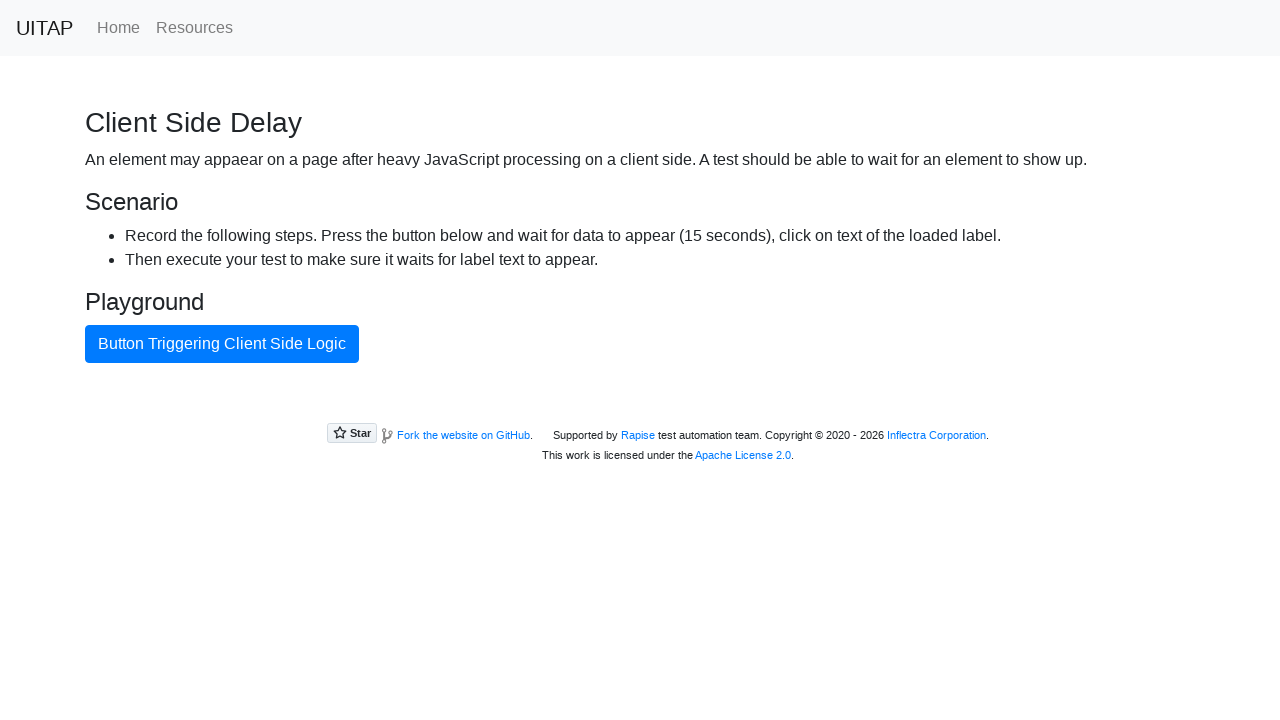

Clicked the AJAX button to trigger client-side delay at (222, 344) on #ajaxButton
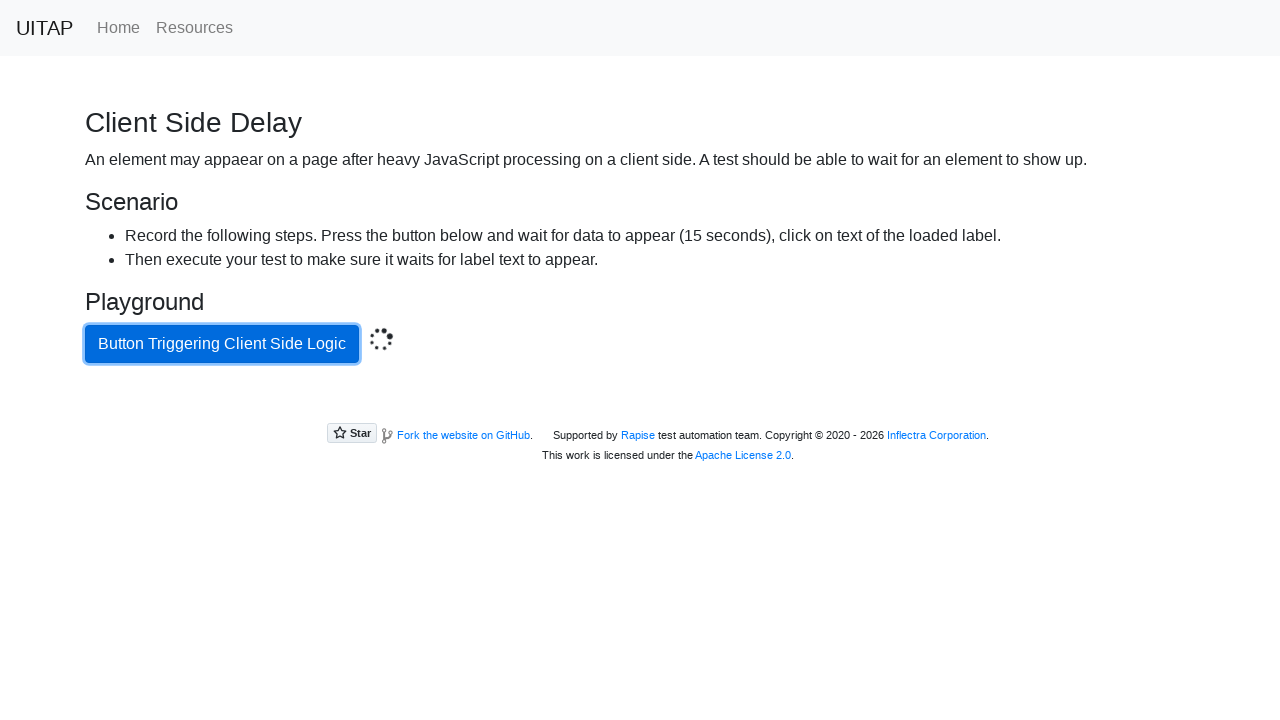

Success message appeared after handling setTimeout delay
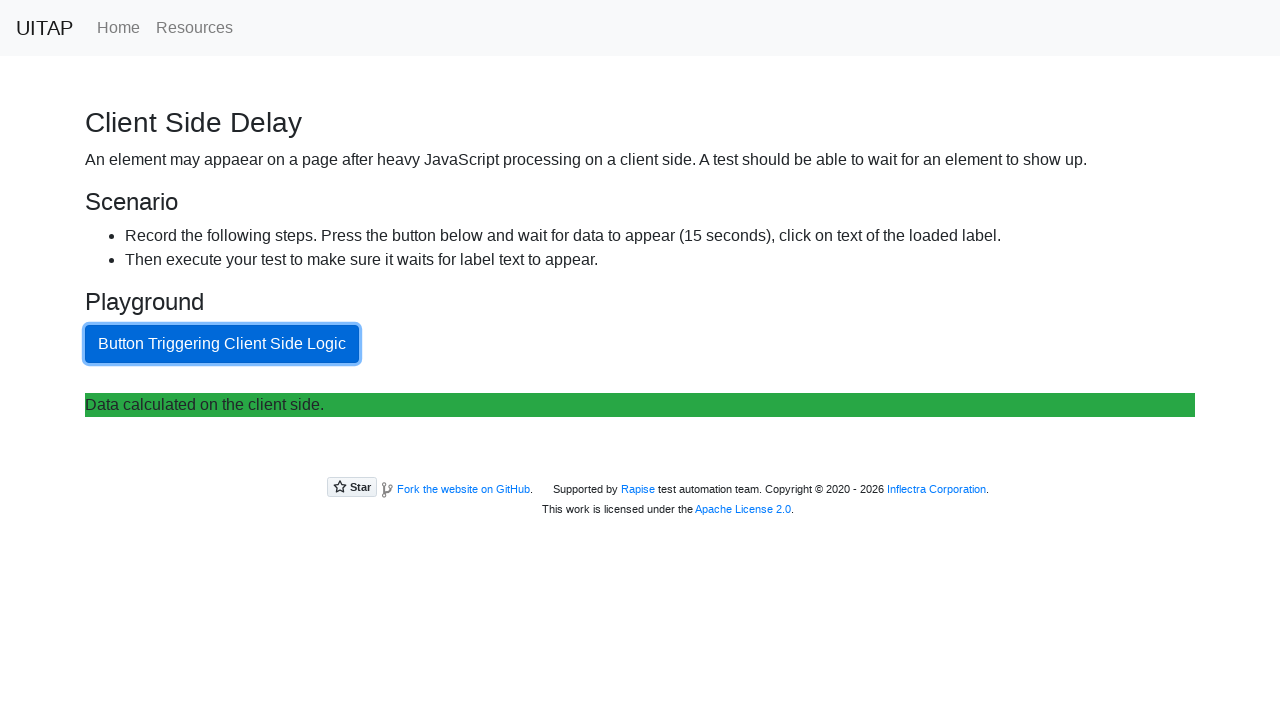

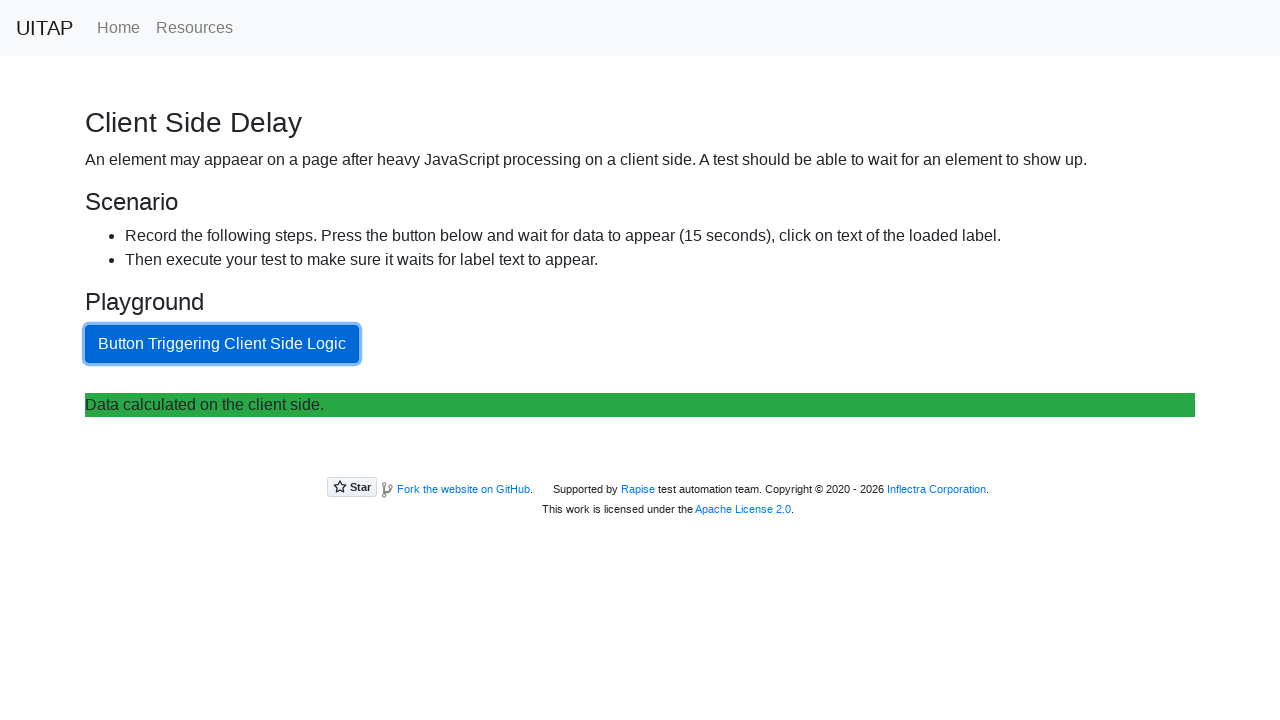